Tests the Baidu mobile search functionality by clicking on the search input field, entering a search query "appium", and clicking the search button.

Starting URL: http://m.baidu.com

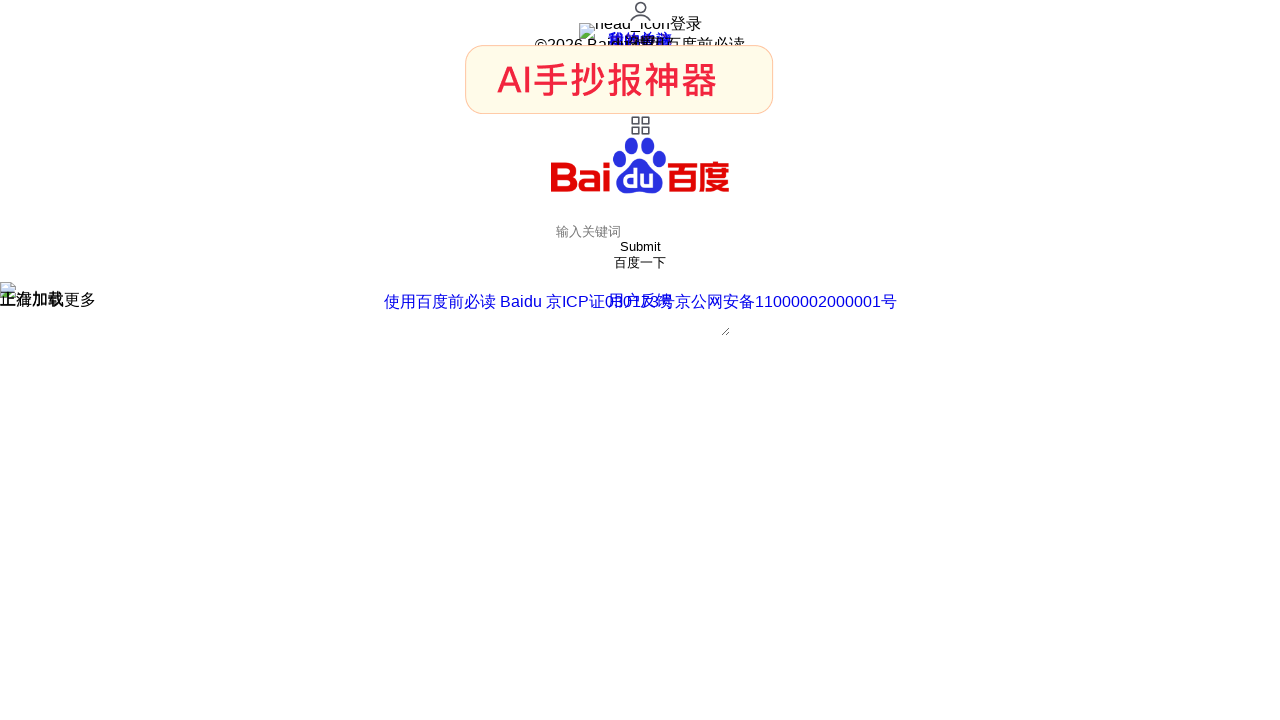

Clicked on the search input field at (640, 232) on #index-kw
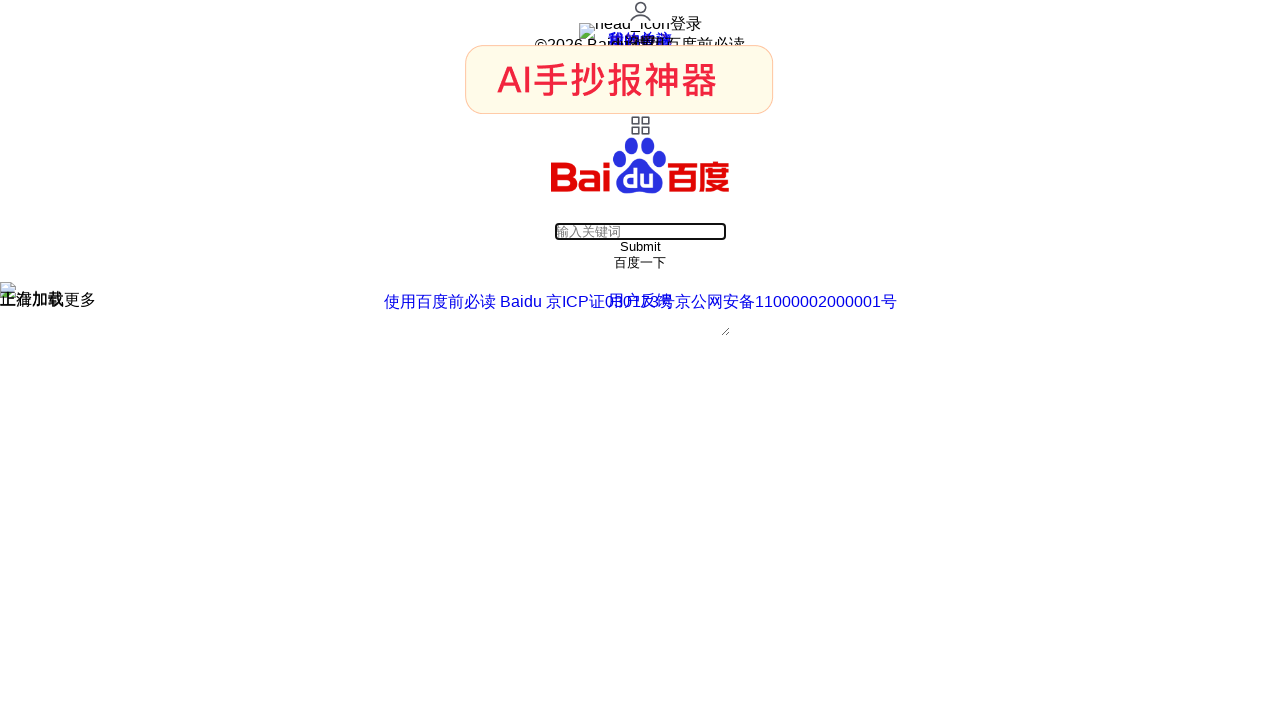

Entered search query 'appium' in the search field on #index-kw
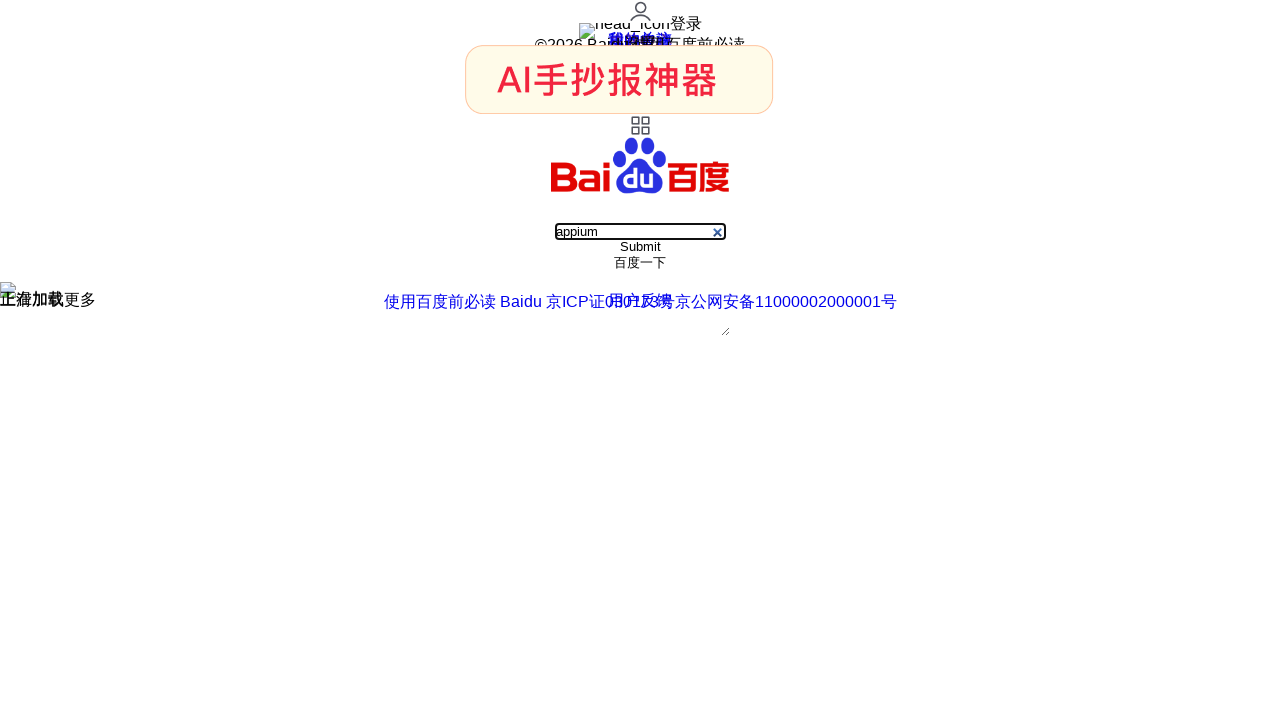

Clicked the search button at (640, 263) on #index-bn
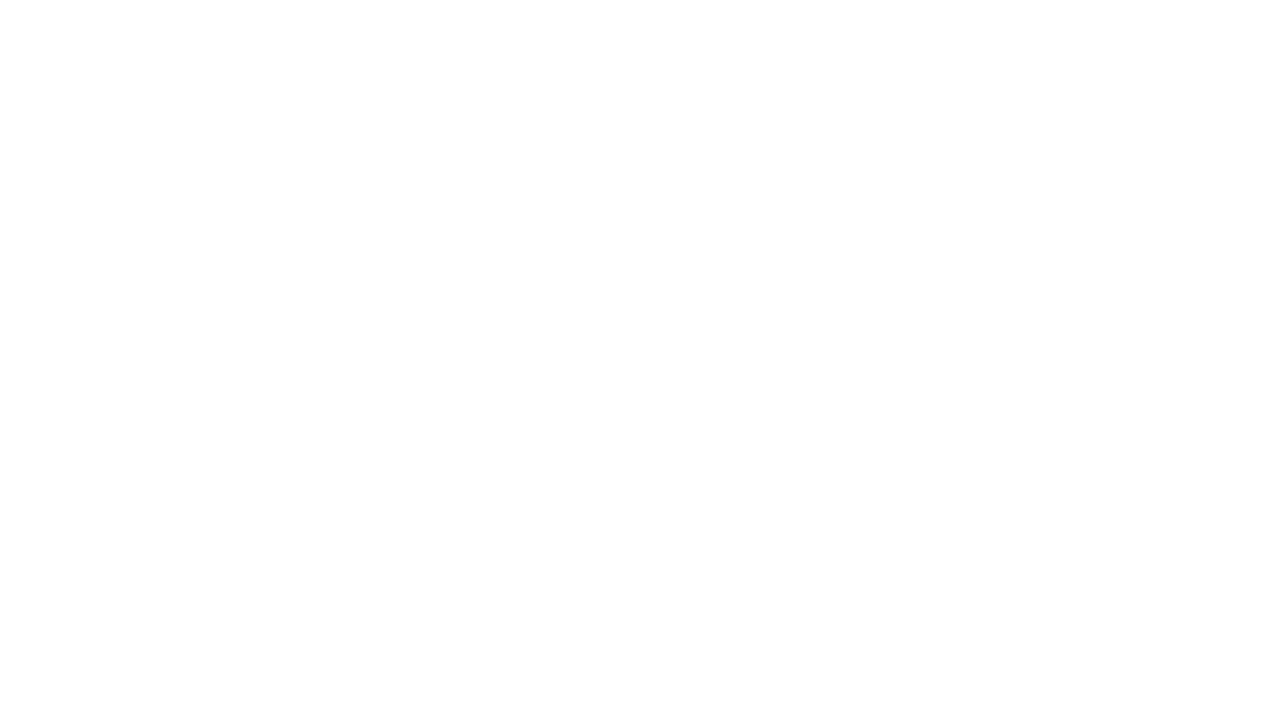

Waited for search results to load (network idle)
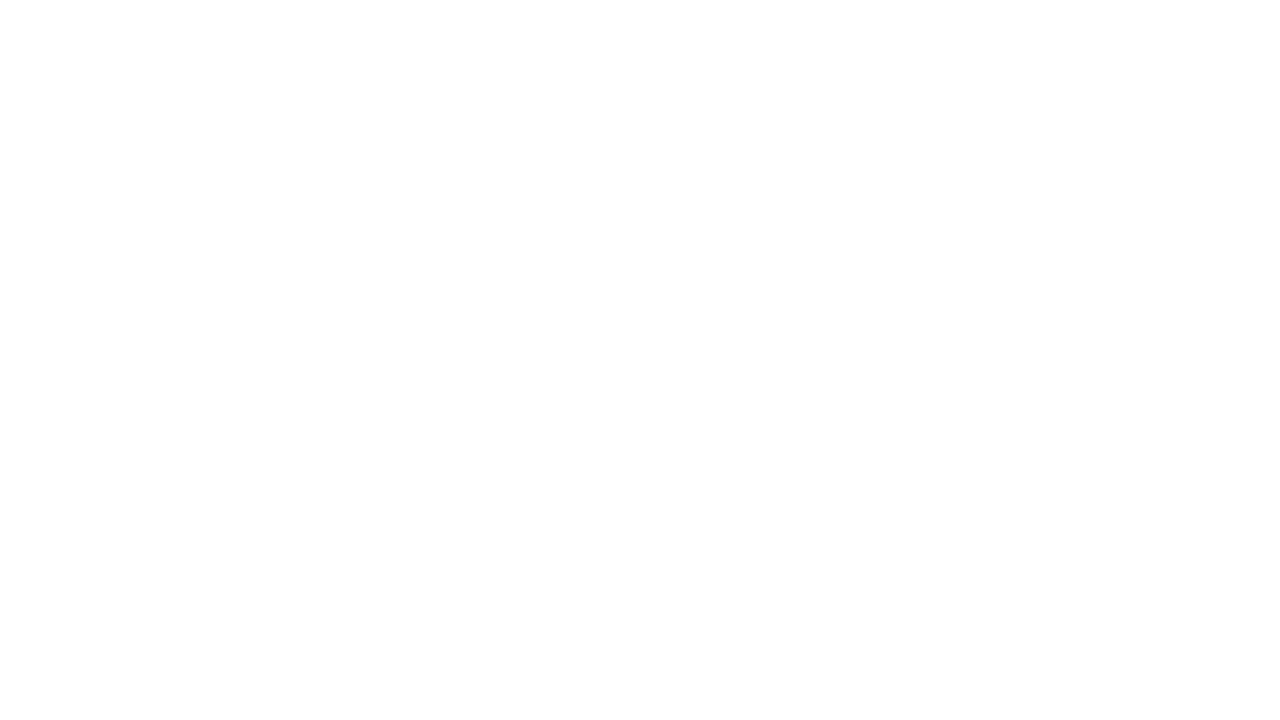

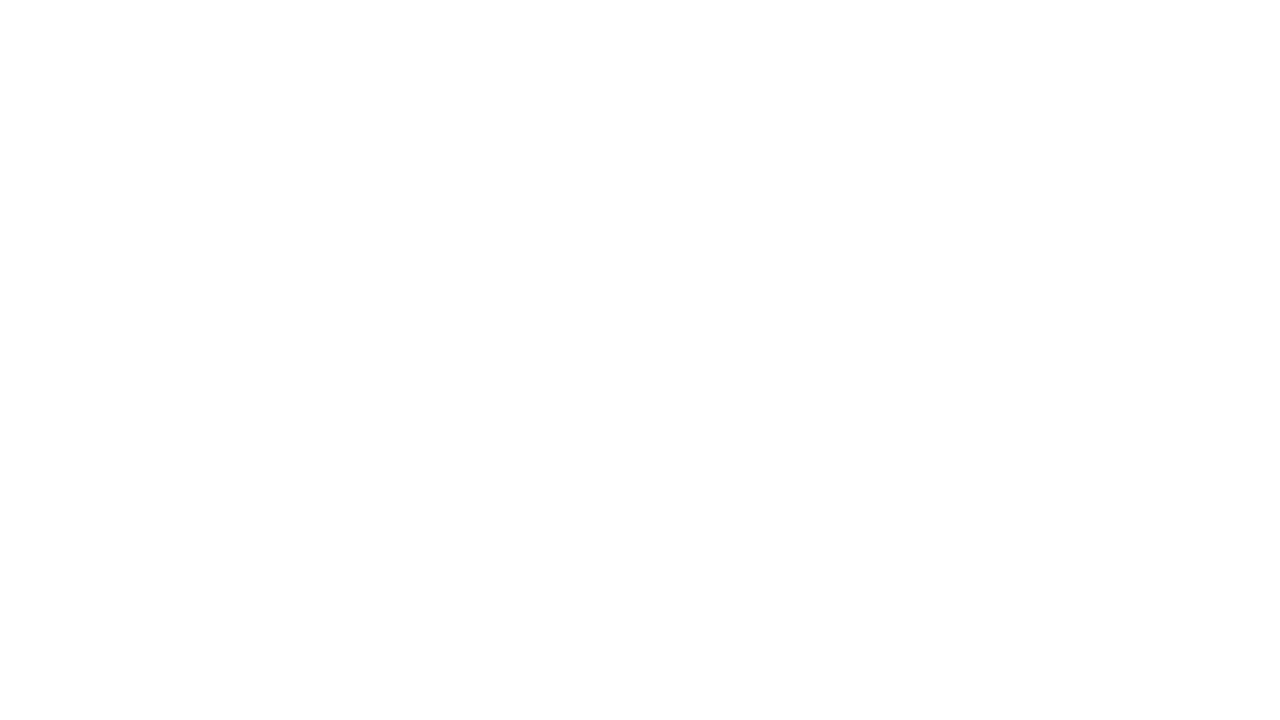